Fills out a demo request form on OrangeHRM website with name, email, and phone number fields

Starting URL: https://www.orangehrm.com/hris-hr-software-demo/

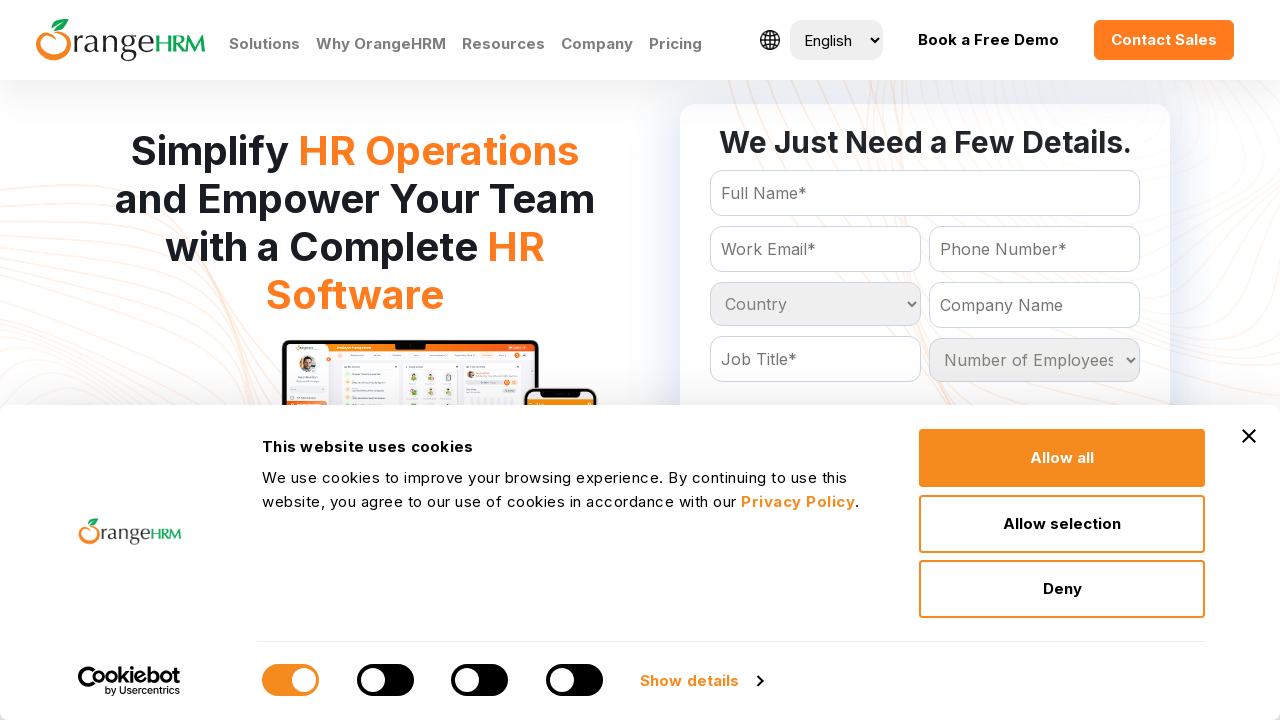

Filled full name field with 'John Smith' on #Form_getForm_FullName
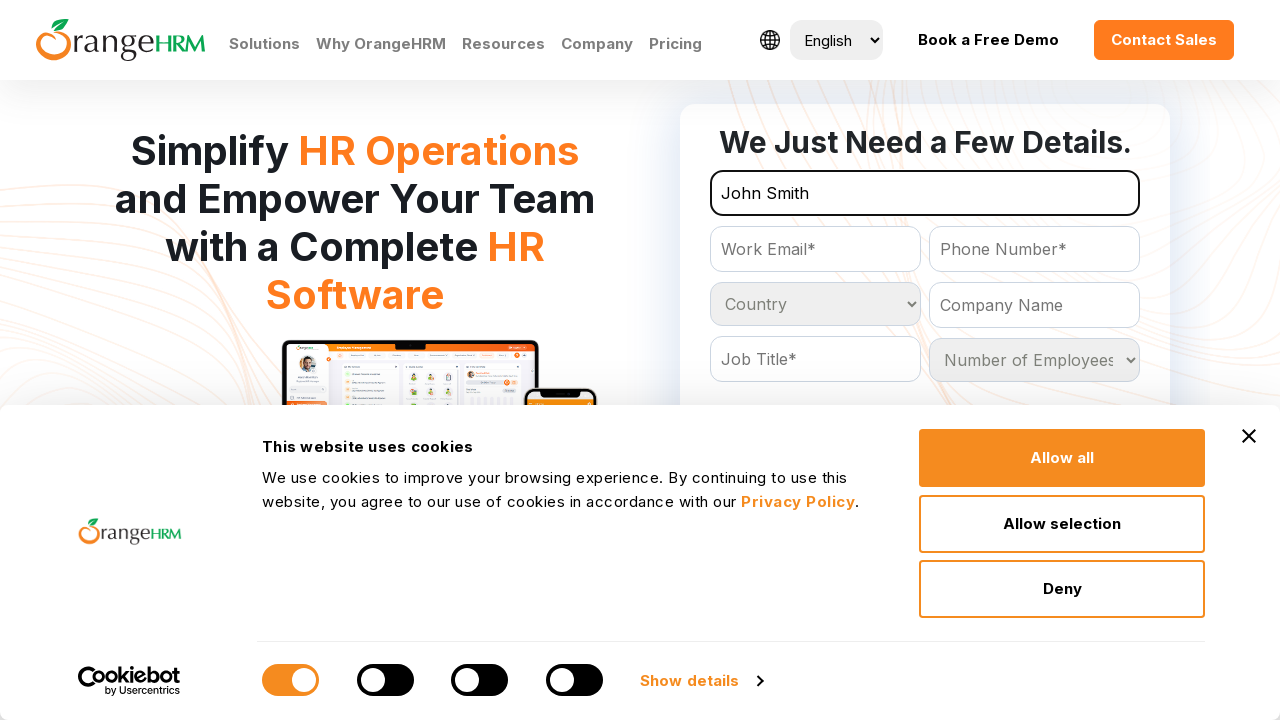

Filled email field with 'john.smith@example.com' on #Form_getForm_Email
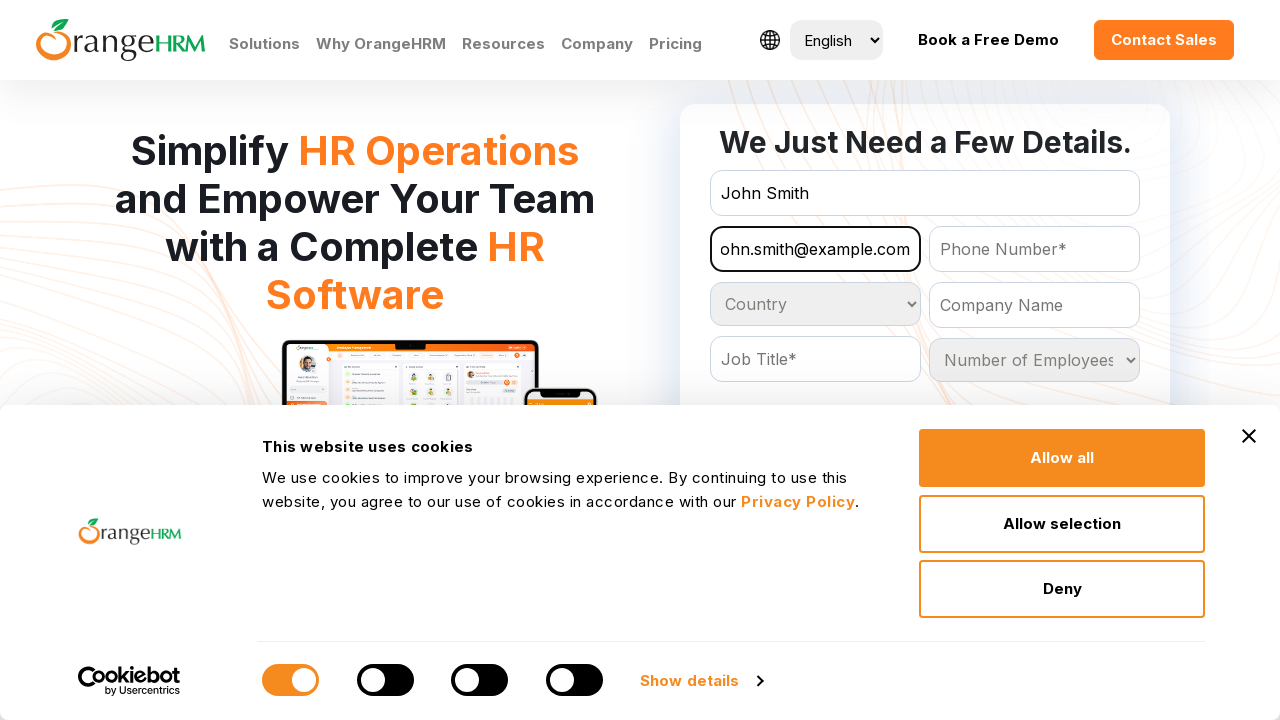

Filled phone number field with '5551234567' on #Form_getForm_Contact
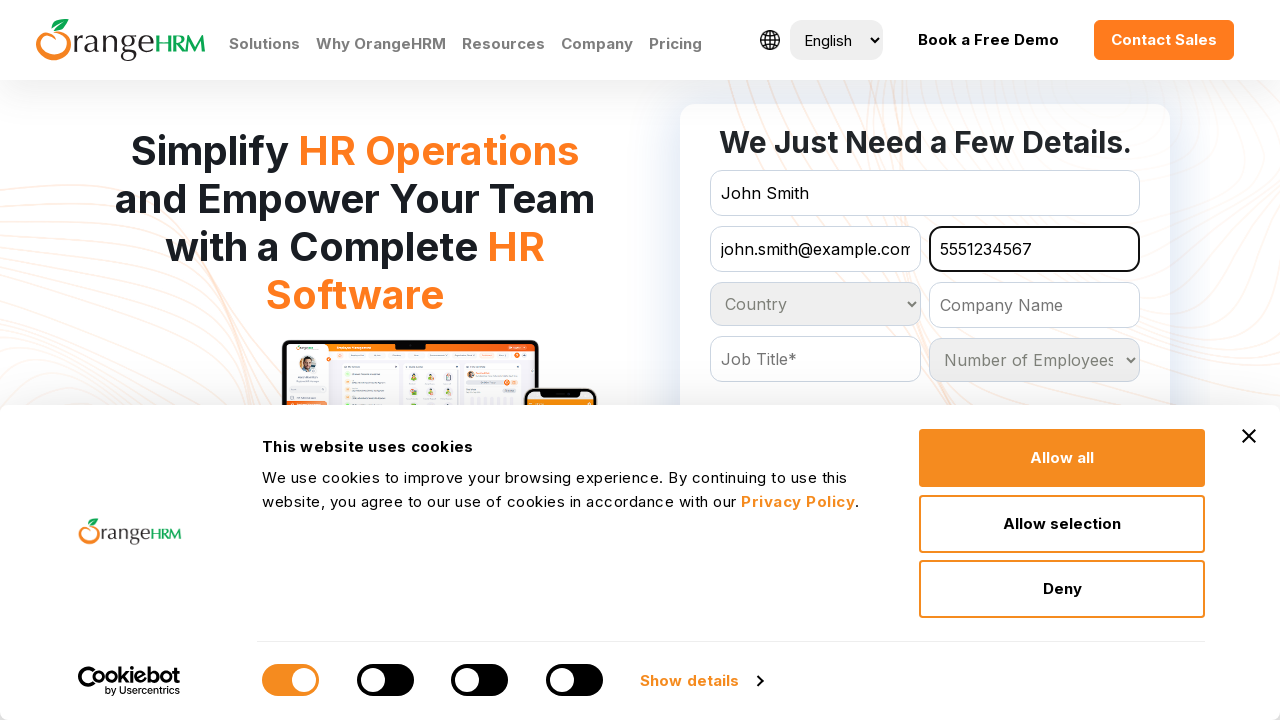

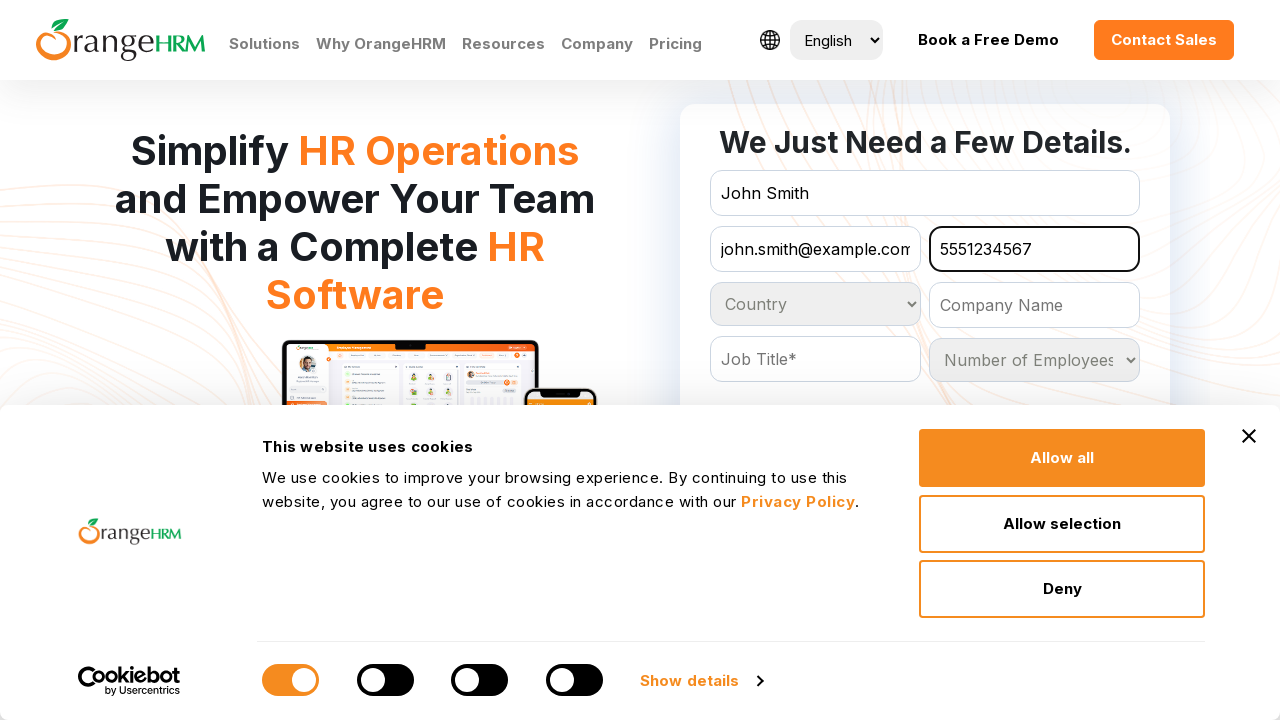